Automates interaction with a JavaScript prompt alert inside an iframe by clicking a button, entering text into the prompt, and verifying the result

Starting URL: https://www.w3schools.com/js/tryit.asp?filename=tryjs_prompt

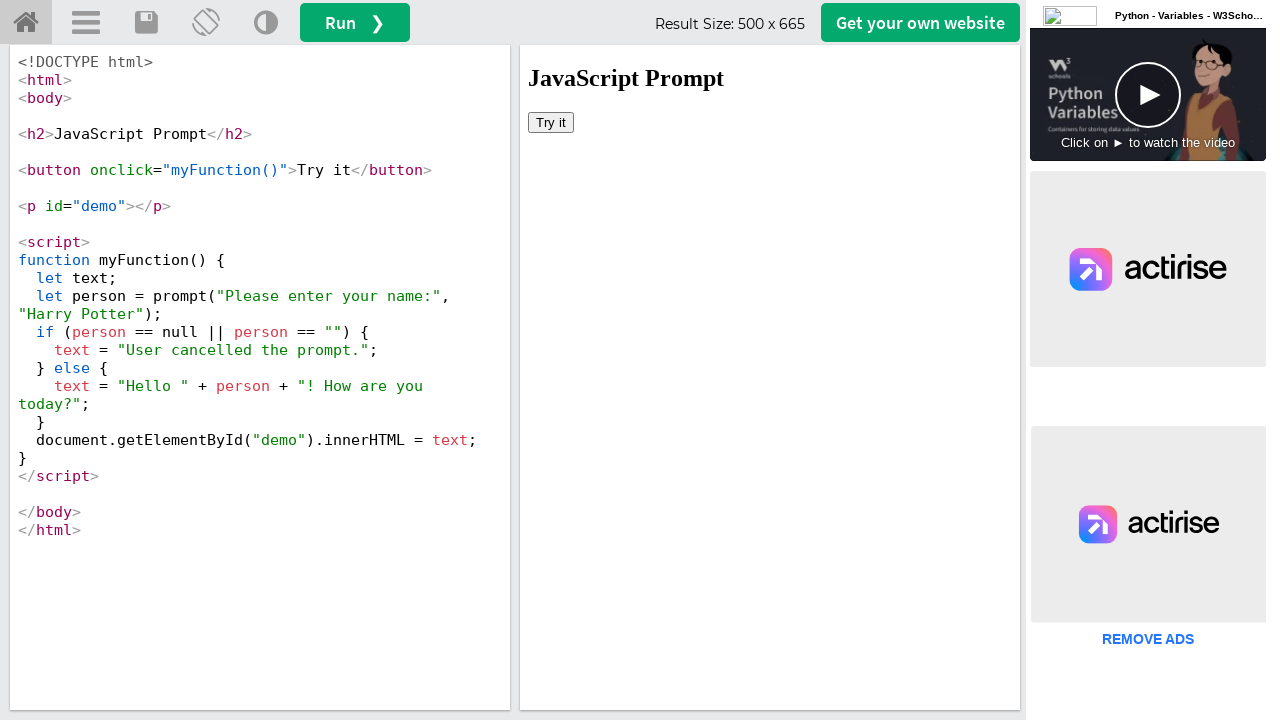

Located iframe containing the interactive demo
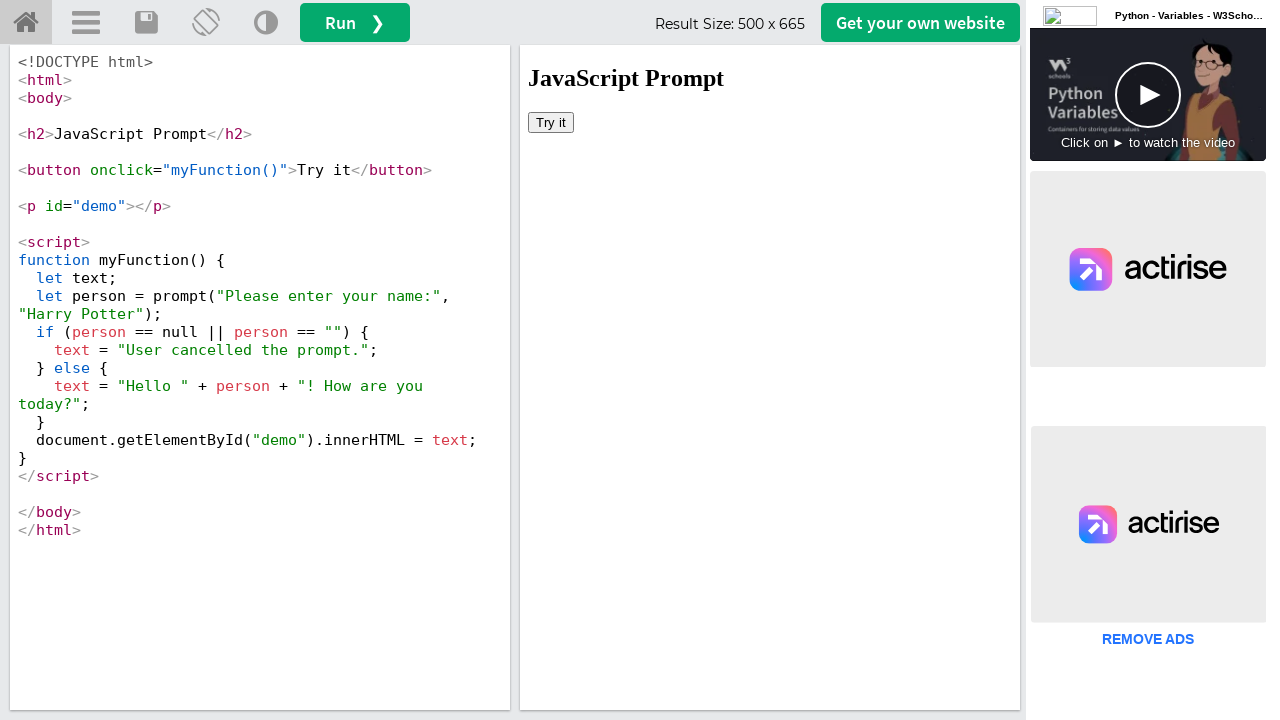

Clicked 'Try it' button to trigger JavaScript prompt at (551, 122) on iframe[name='iframeResult'] >> internal:control=enter-frame >> button:has-text('
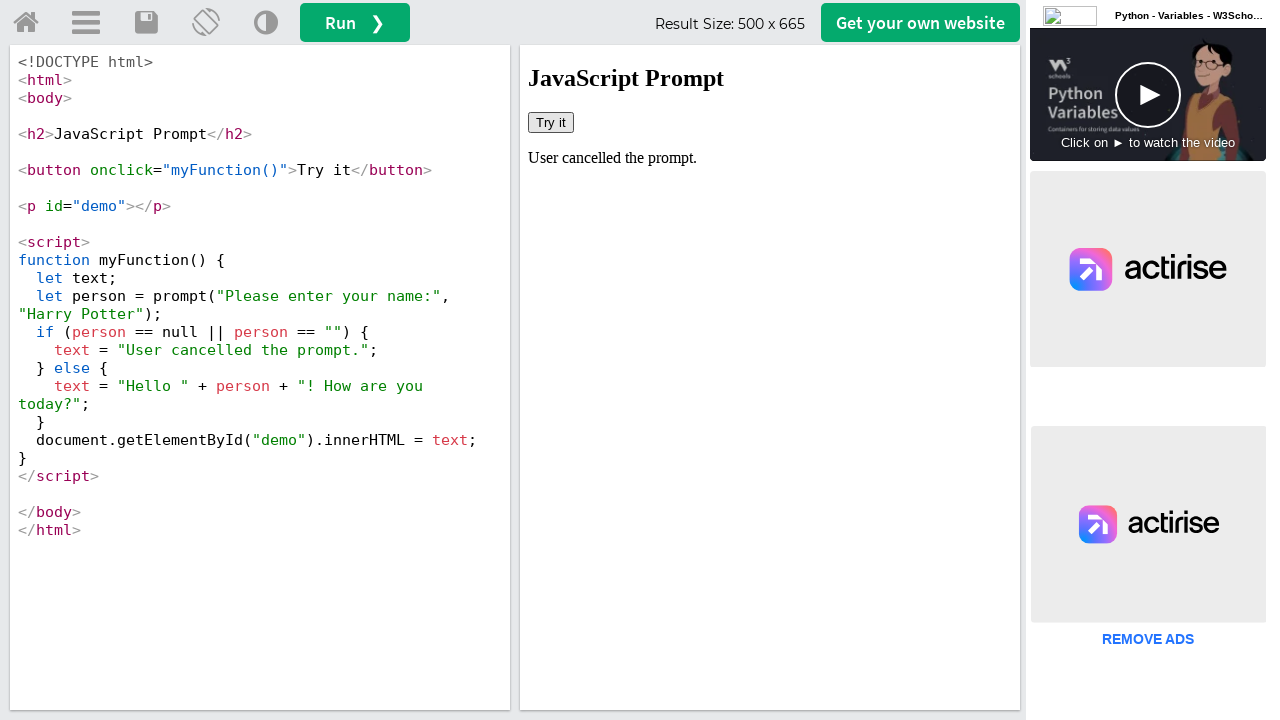

Set up dialog handler to accept prompt with text 'Lakshma'
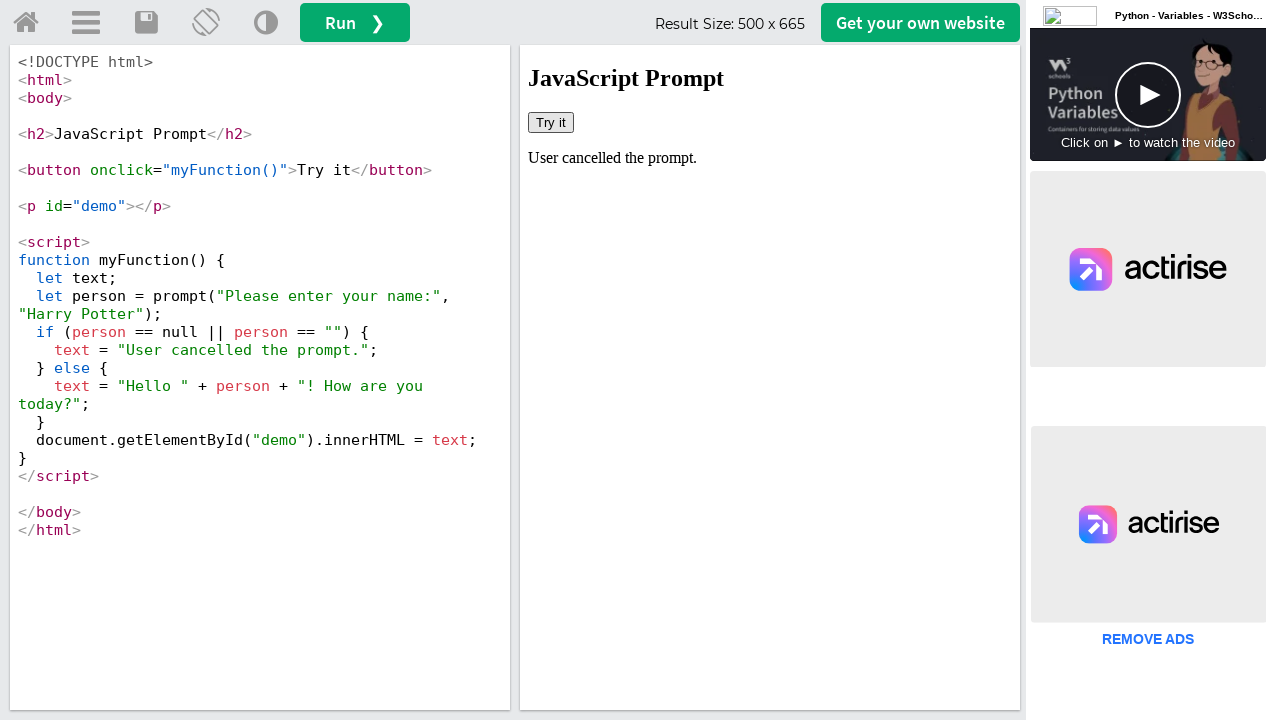

Retrieved result text from #demo element
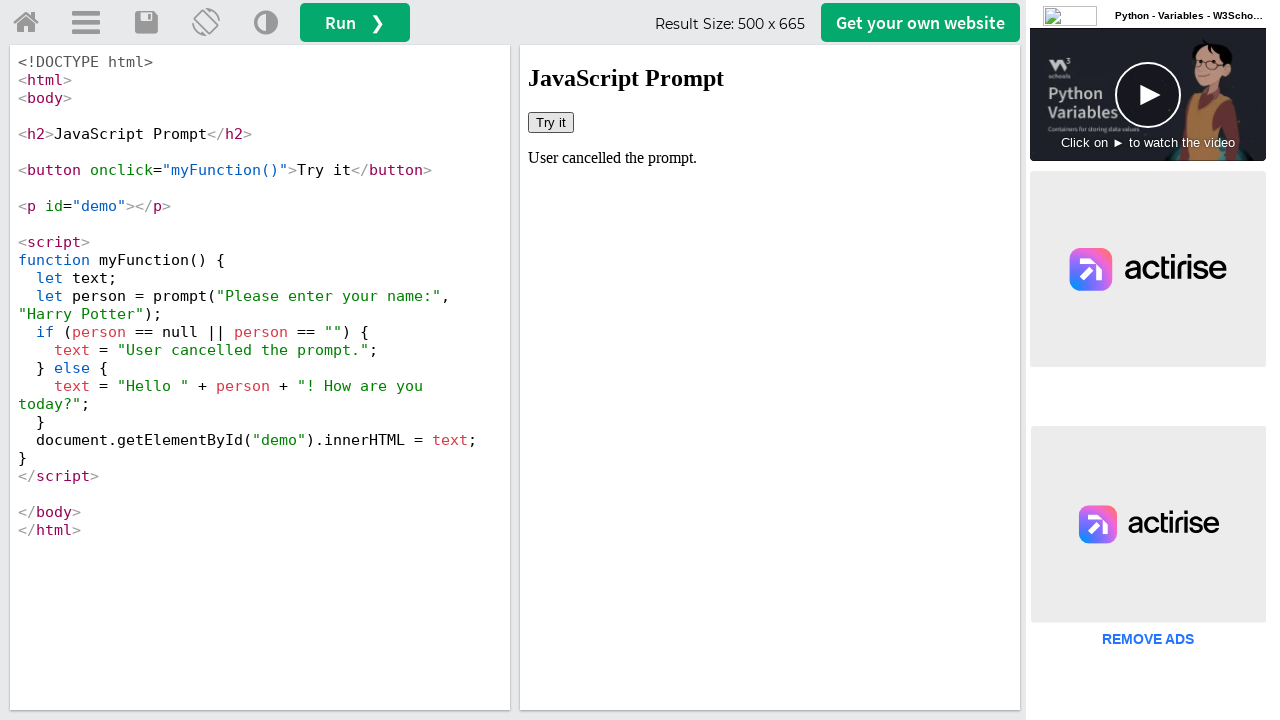

Verified 'Lakshma' not found in result text - prompt was dismissed
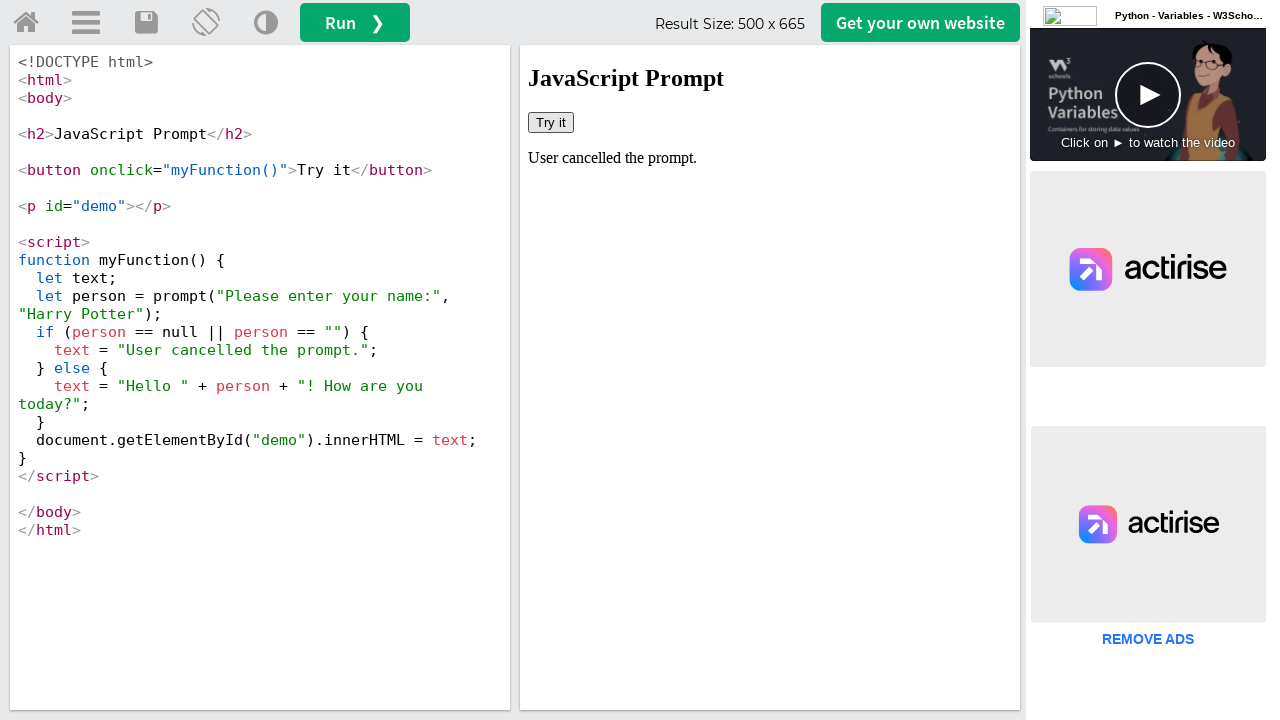

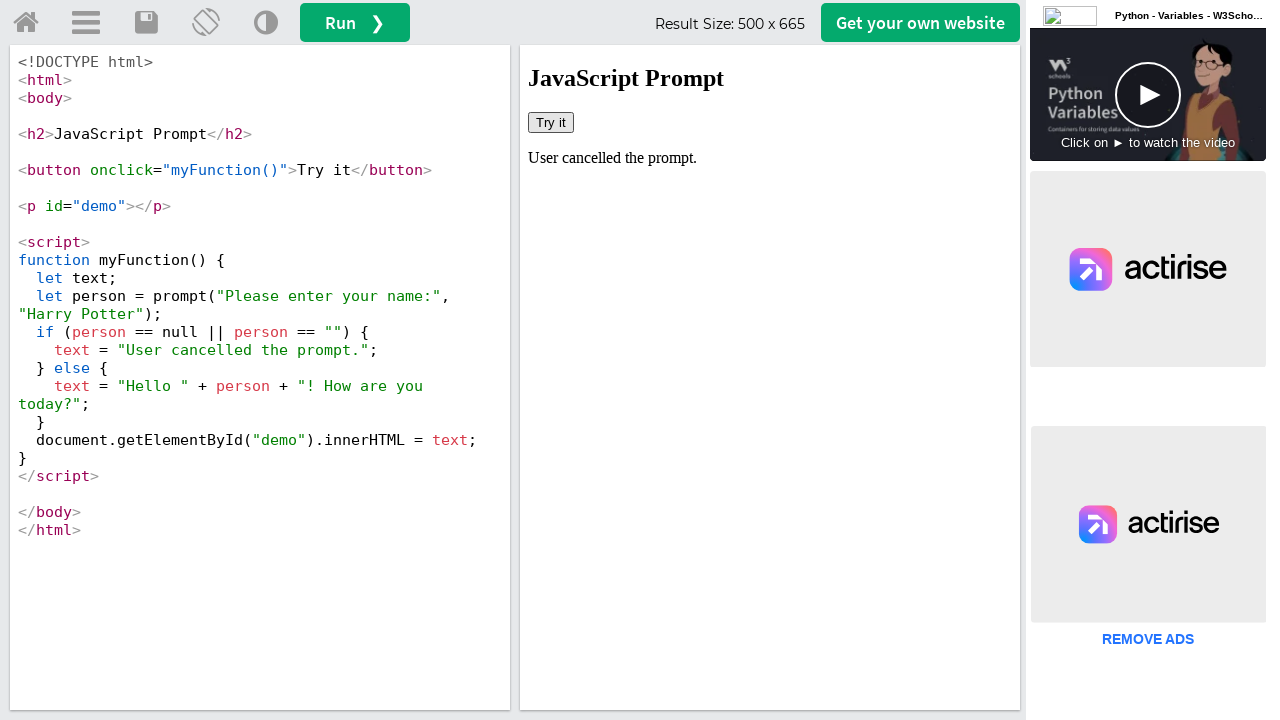